Tests handling of a confirmation popup dialog by clicking confirm button and accepting the confirmation

Starting URL: https://demoqa.com/alerts

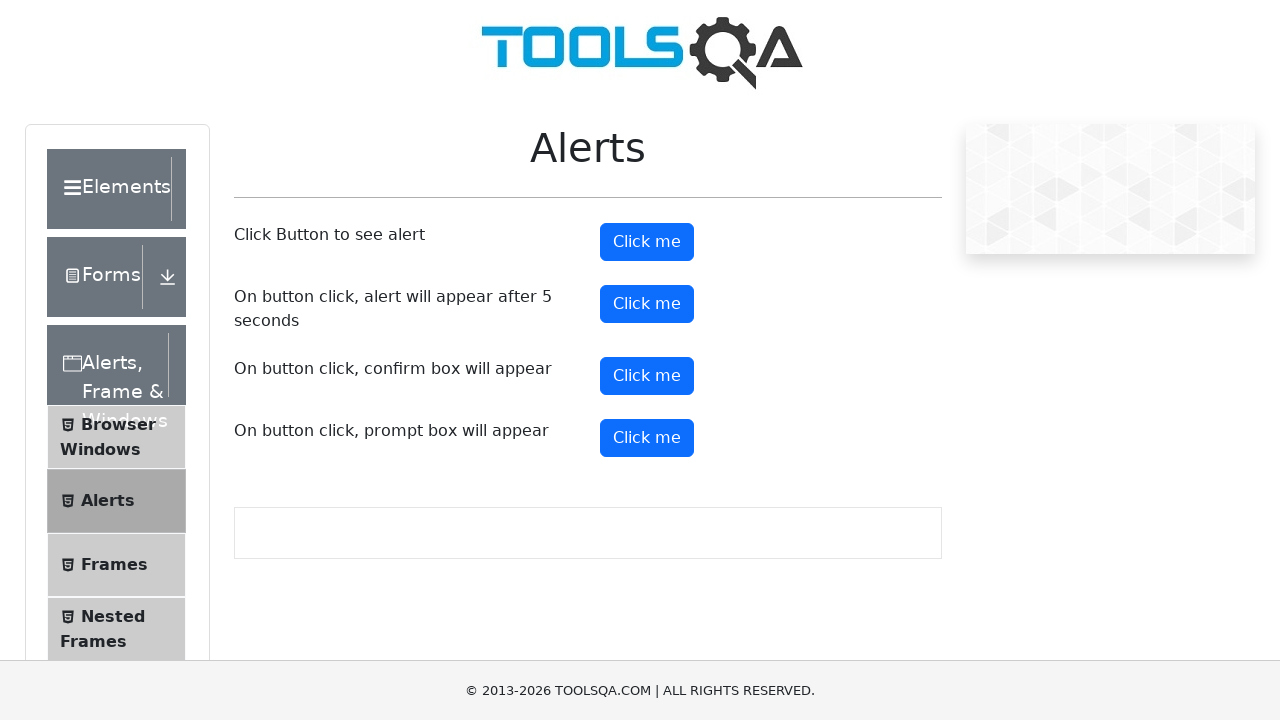

Set up dialog handler to accept confirmation popups
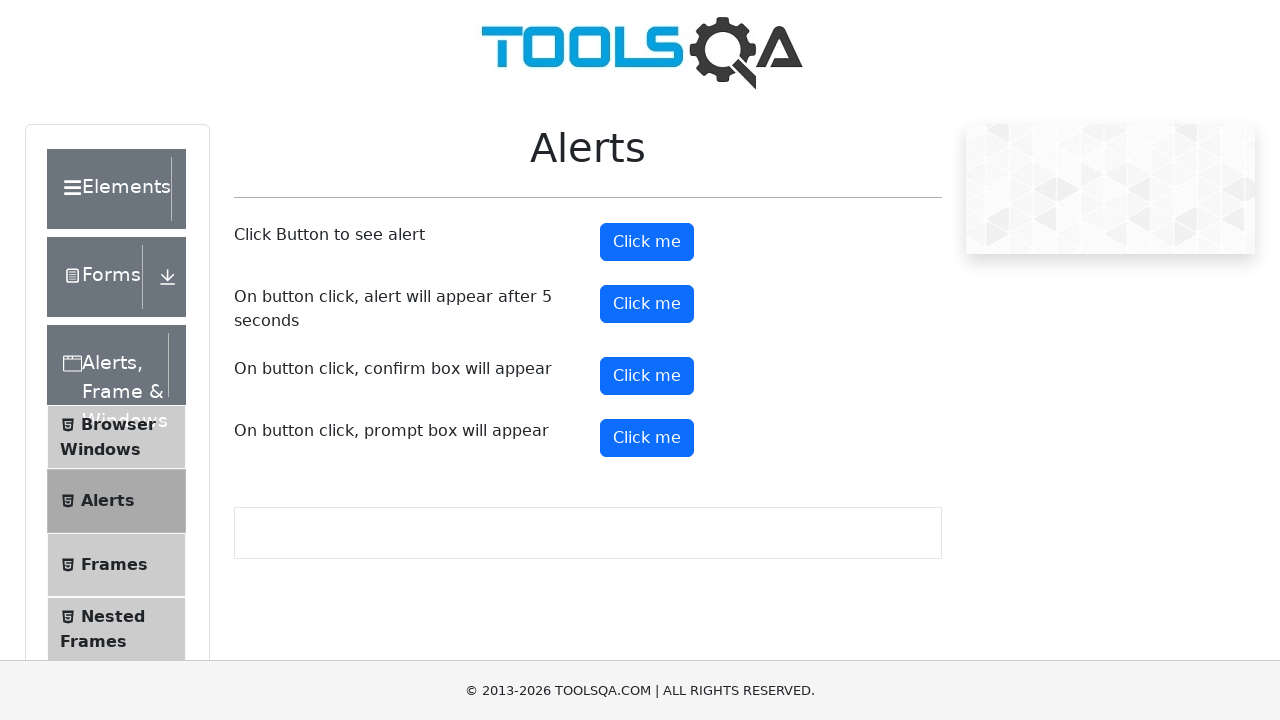

Scrolled down to see the confirm button
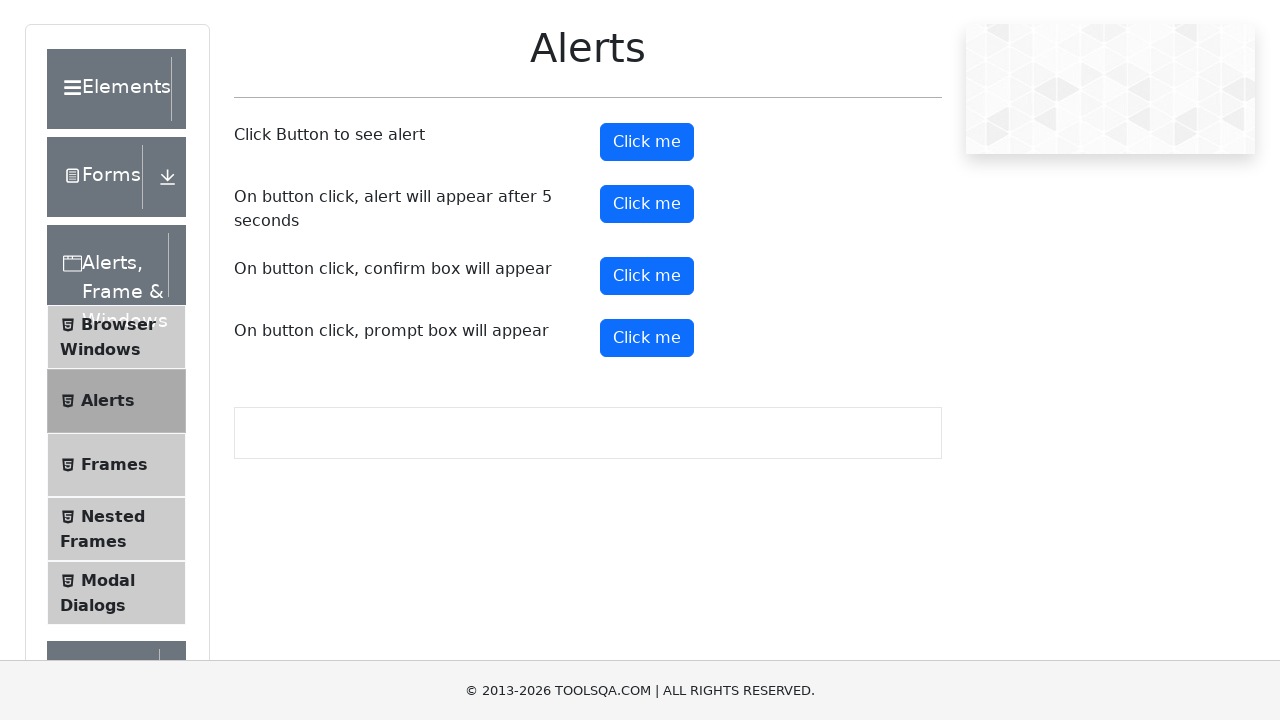

Clicked the confirm button to trigger confirmation popup at (647, 276) on button#confirmButton
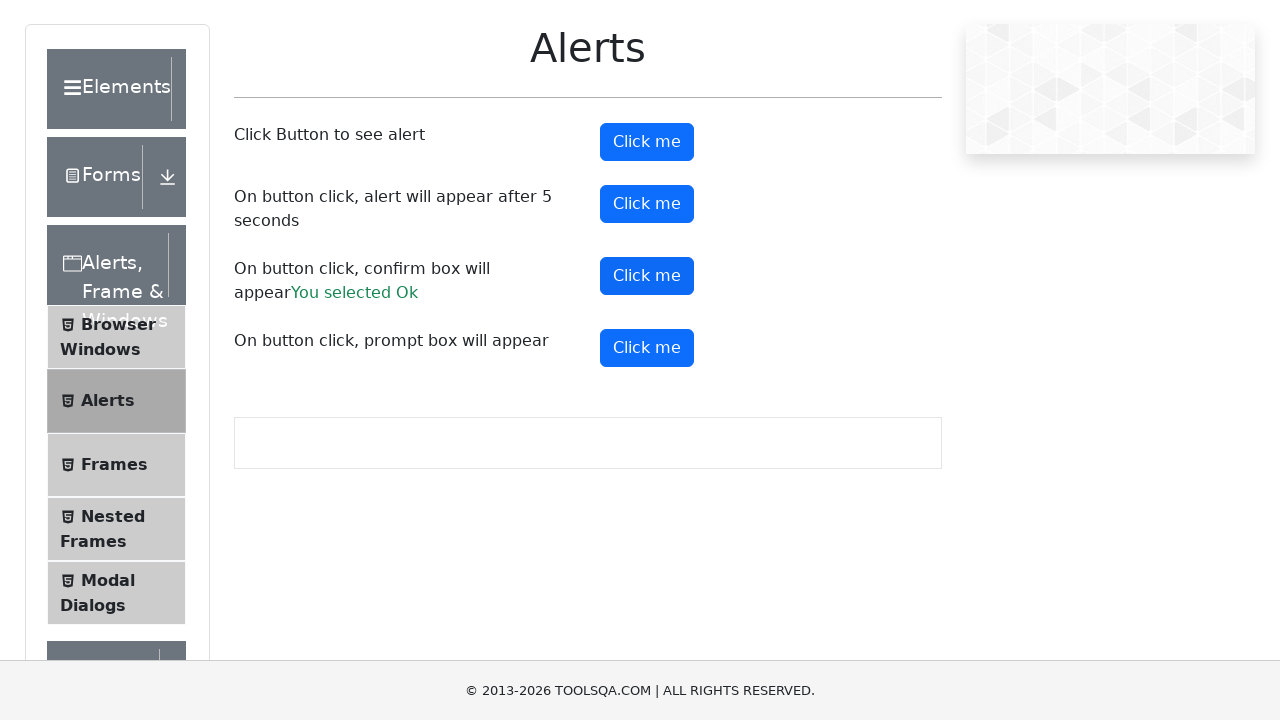

Waited for dialog handling to complete
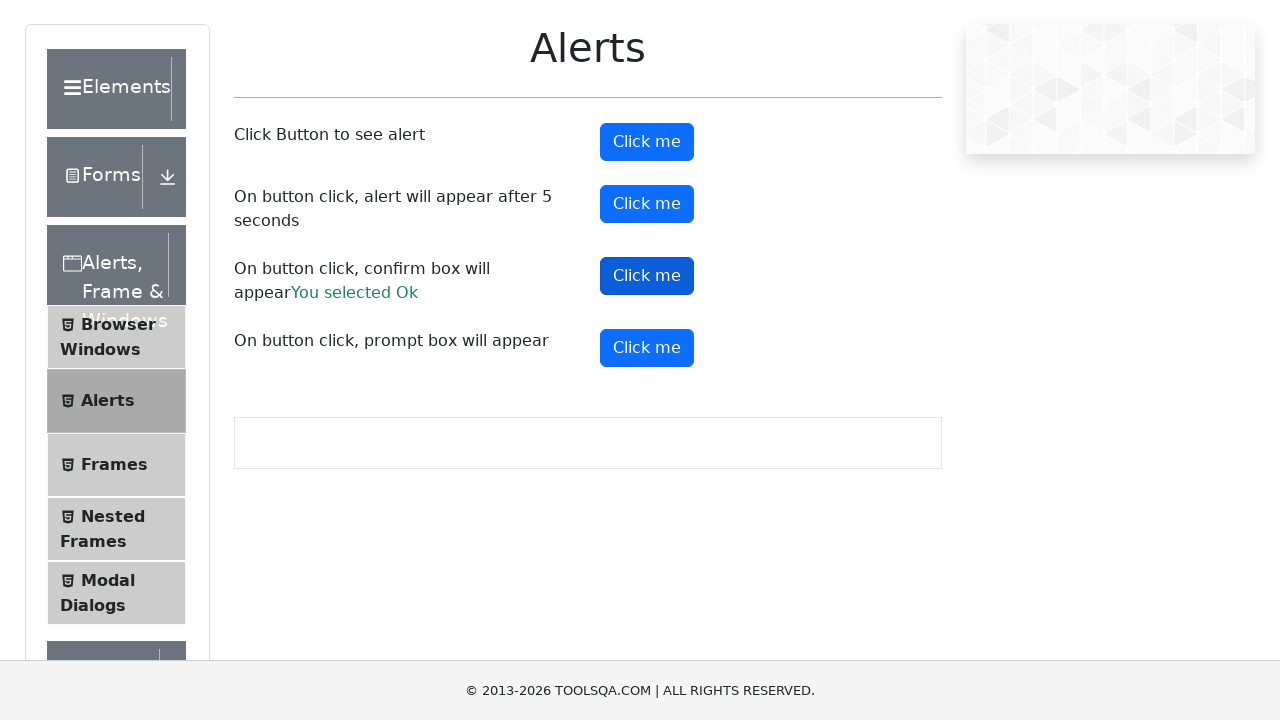

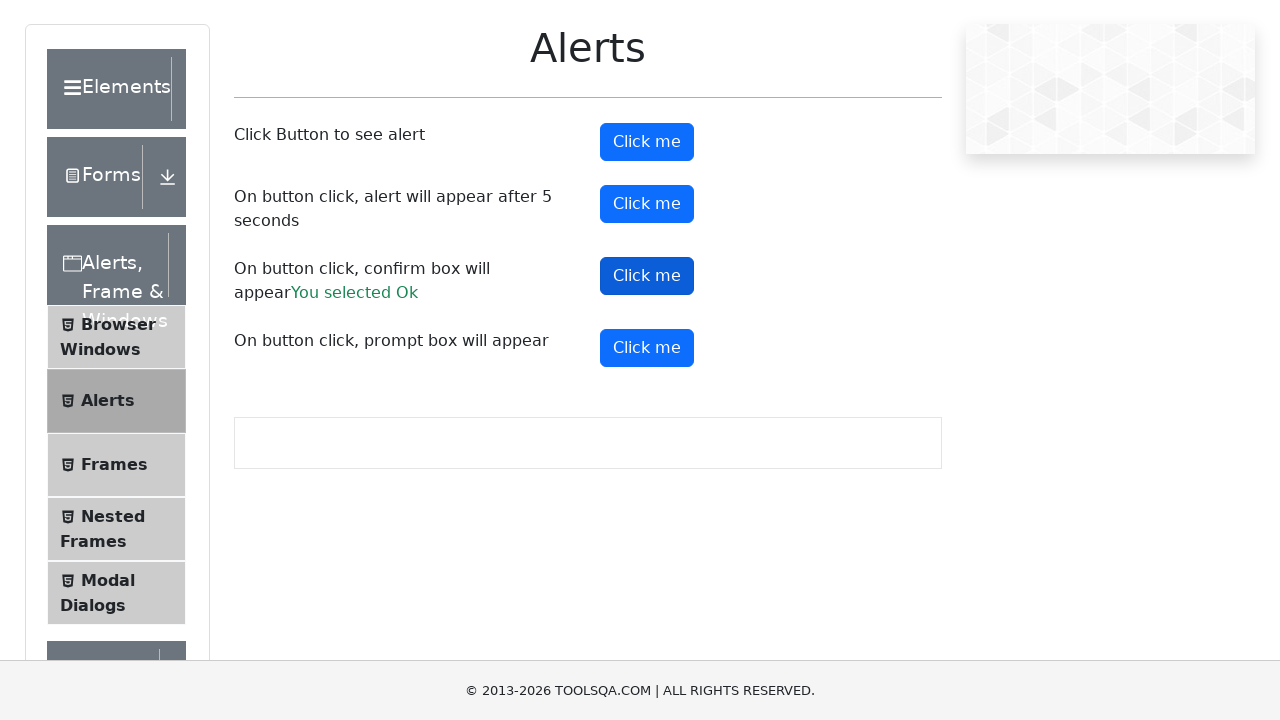